Fills the full name field in the DemoQA text box form and submits it, then verifies the submitted value is displayed

Starting URL: https://demoqa.com/text-box

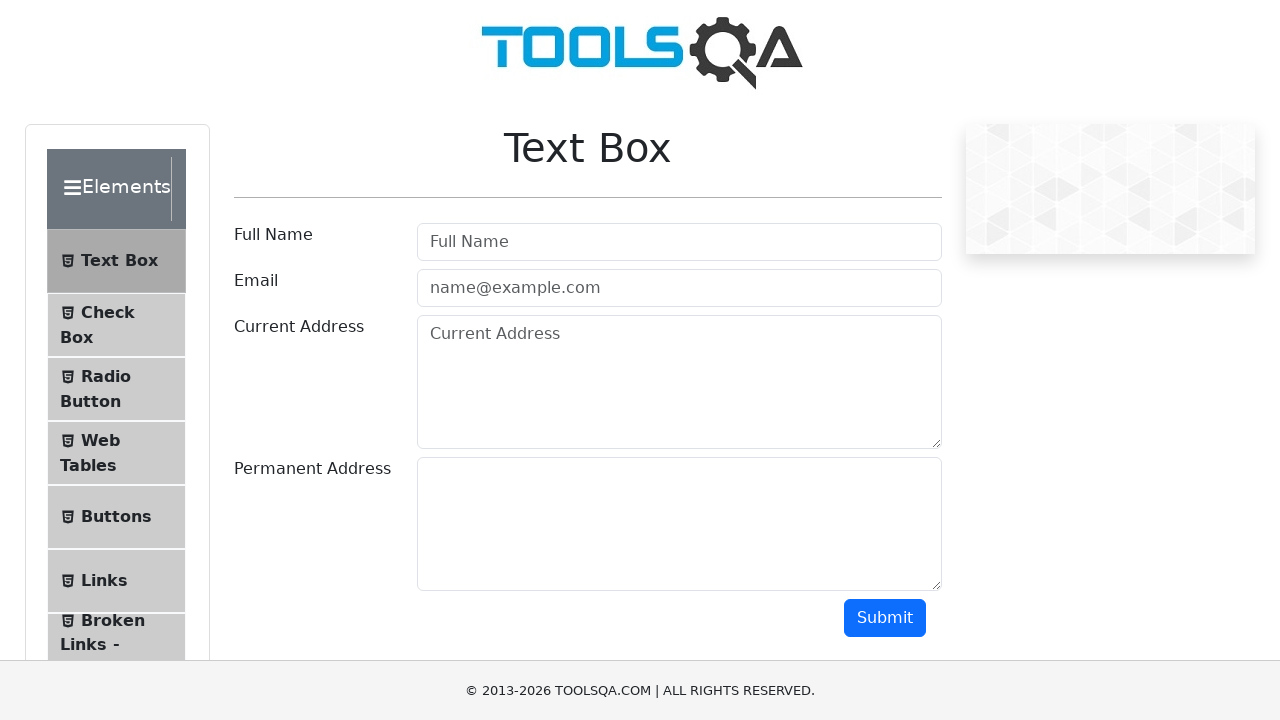

Navigated to DemoQA text box form
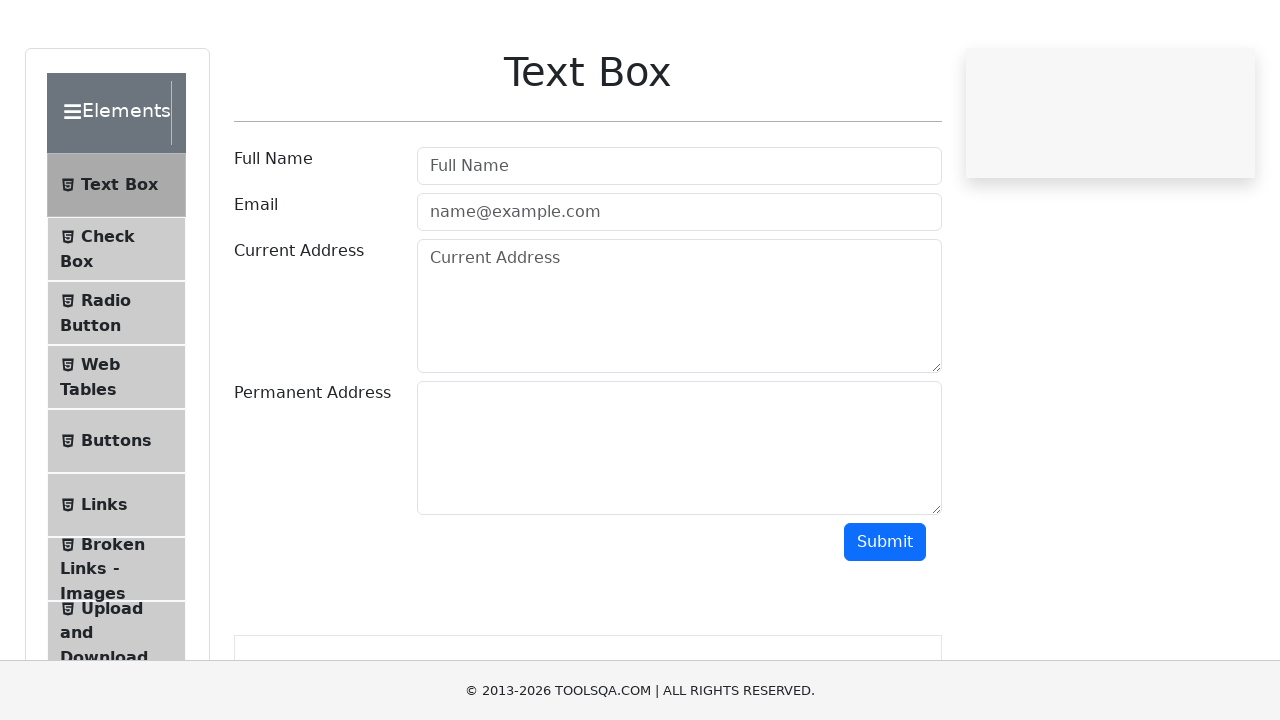

Filled full name field with 'test_name' on #userName
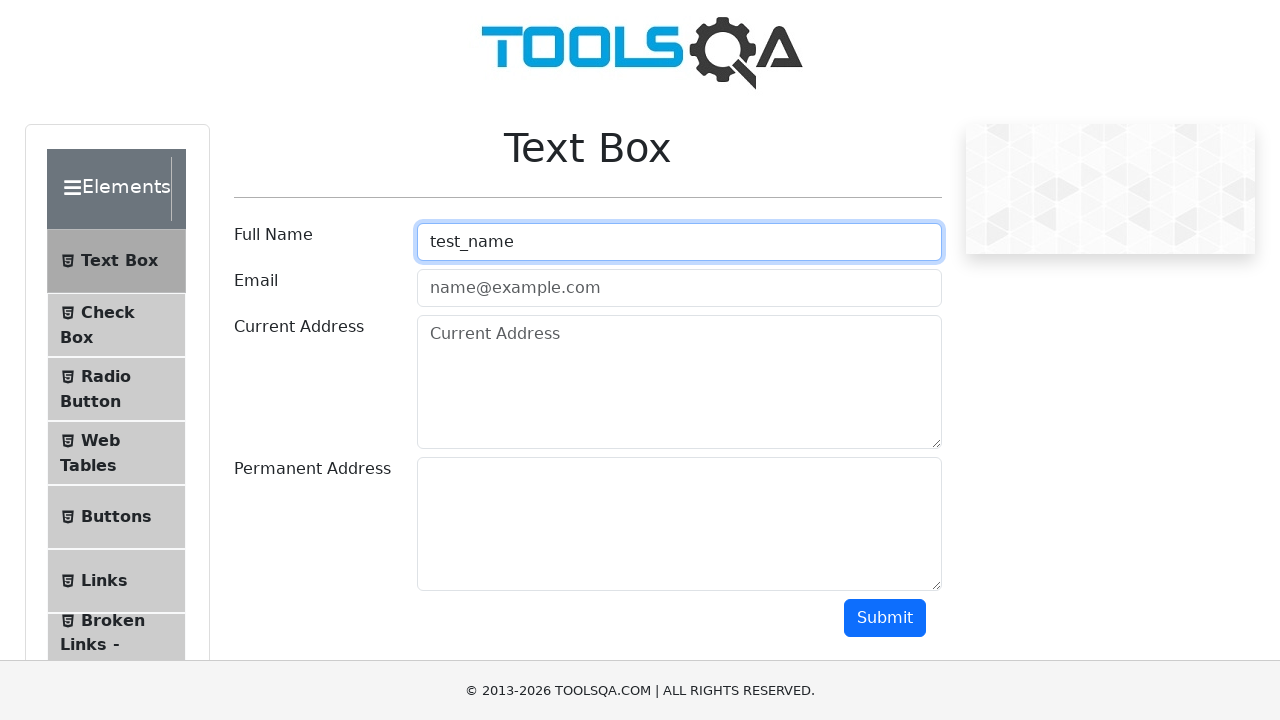

Clicked the Submit button at (885, 618) on #submit
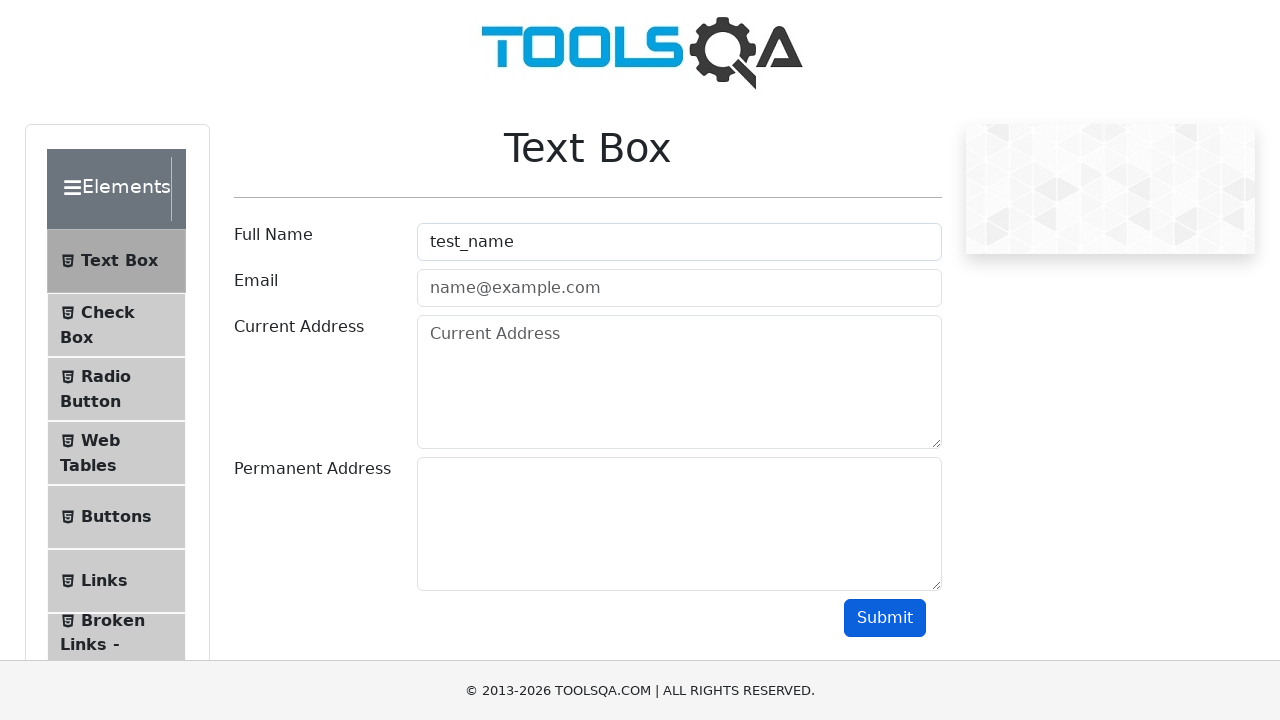

Output section loaded after form submission
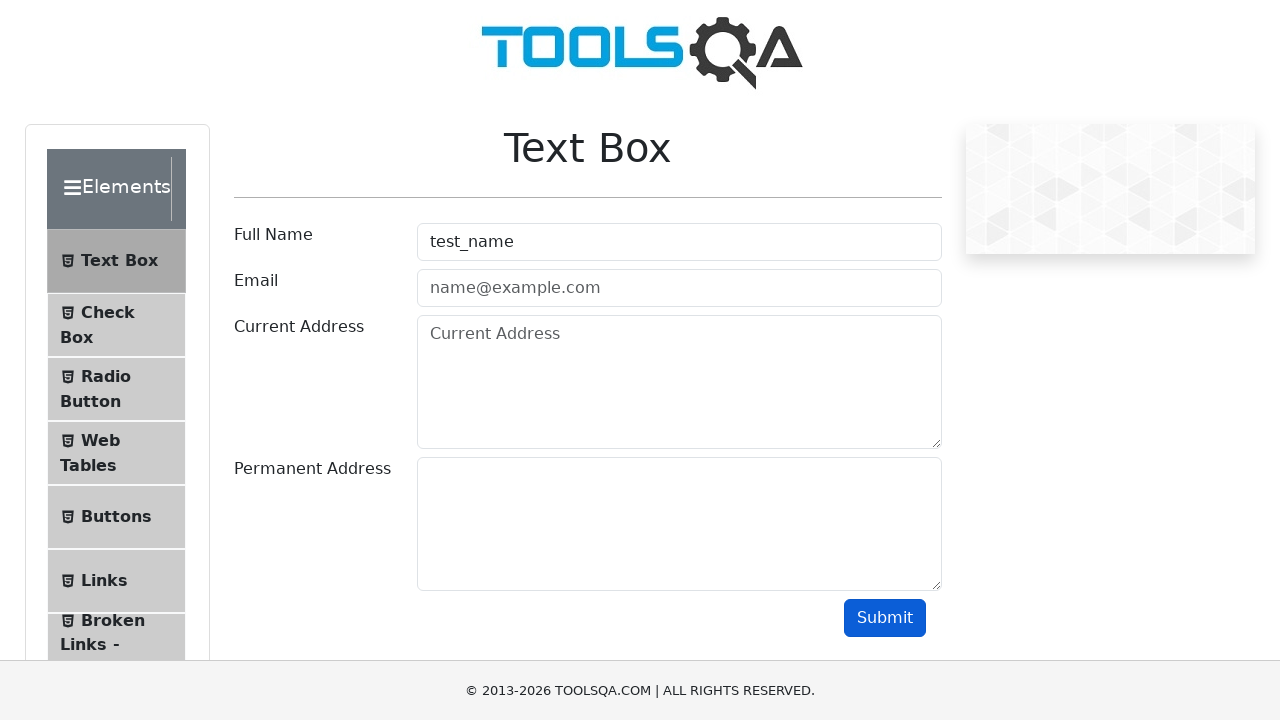

Name field in output section is visible
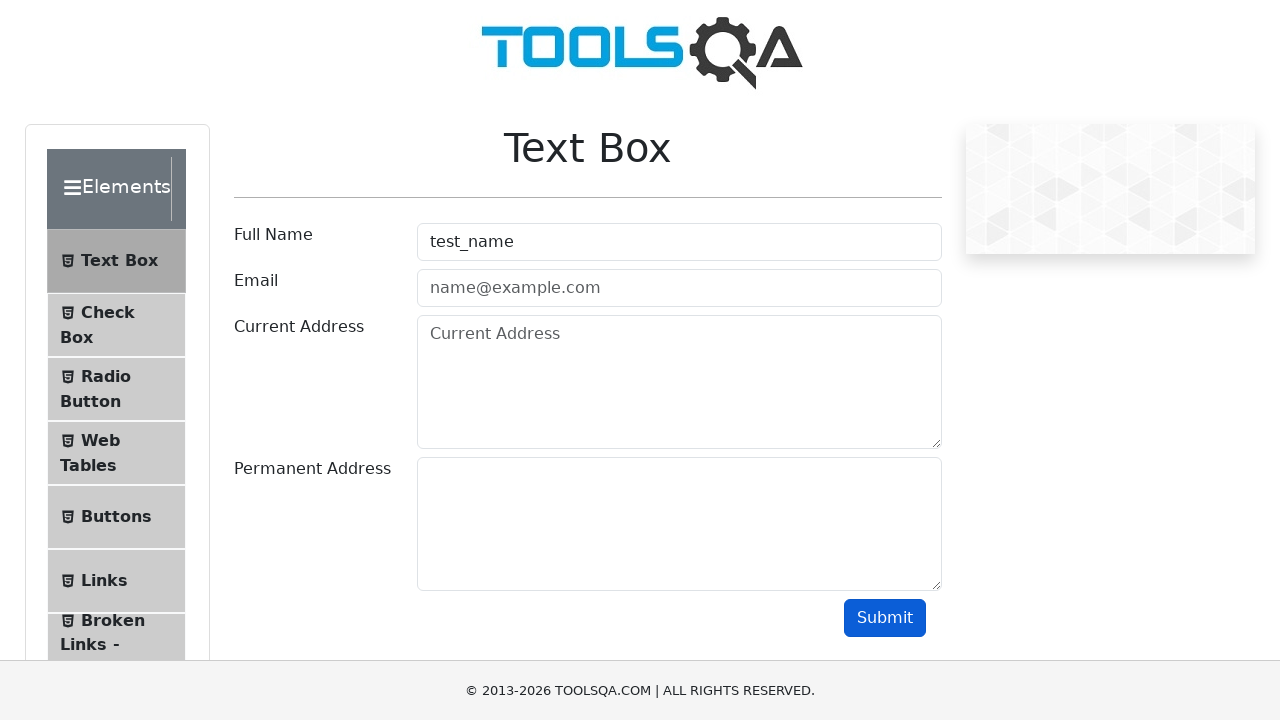

Verified submitted name 'test_name' is displayed in output
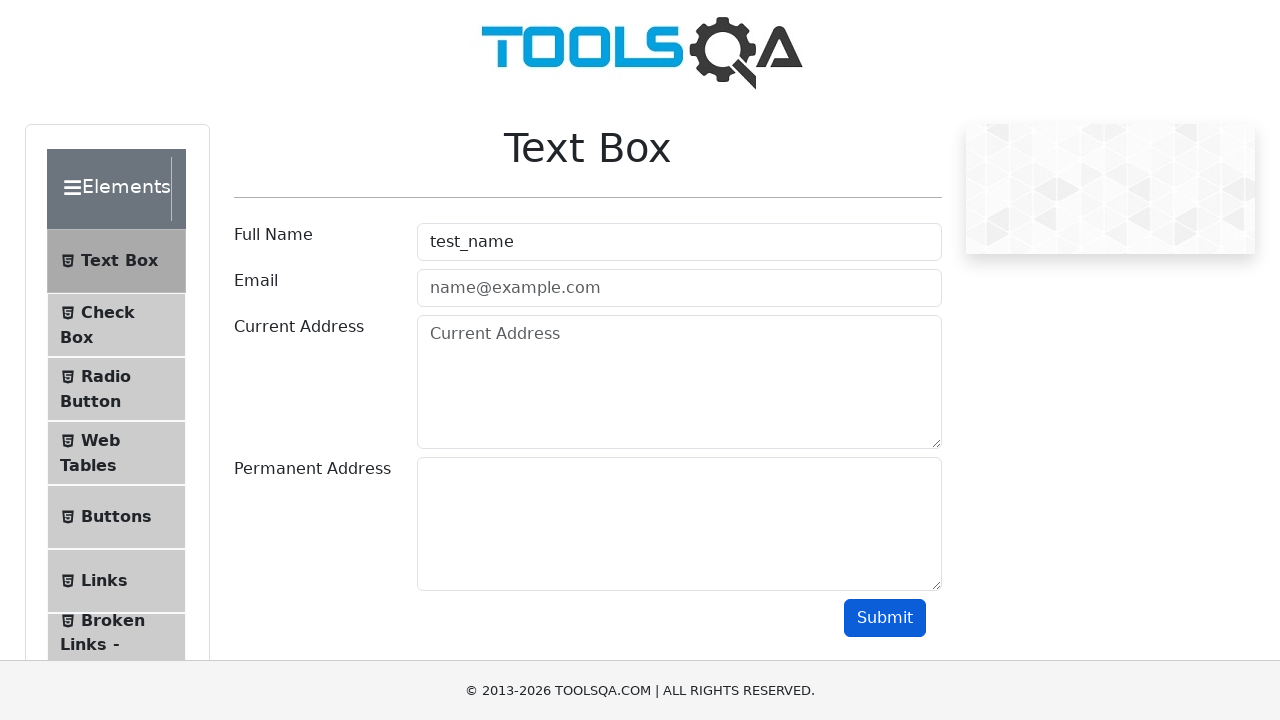

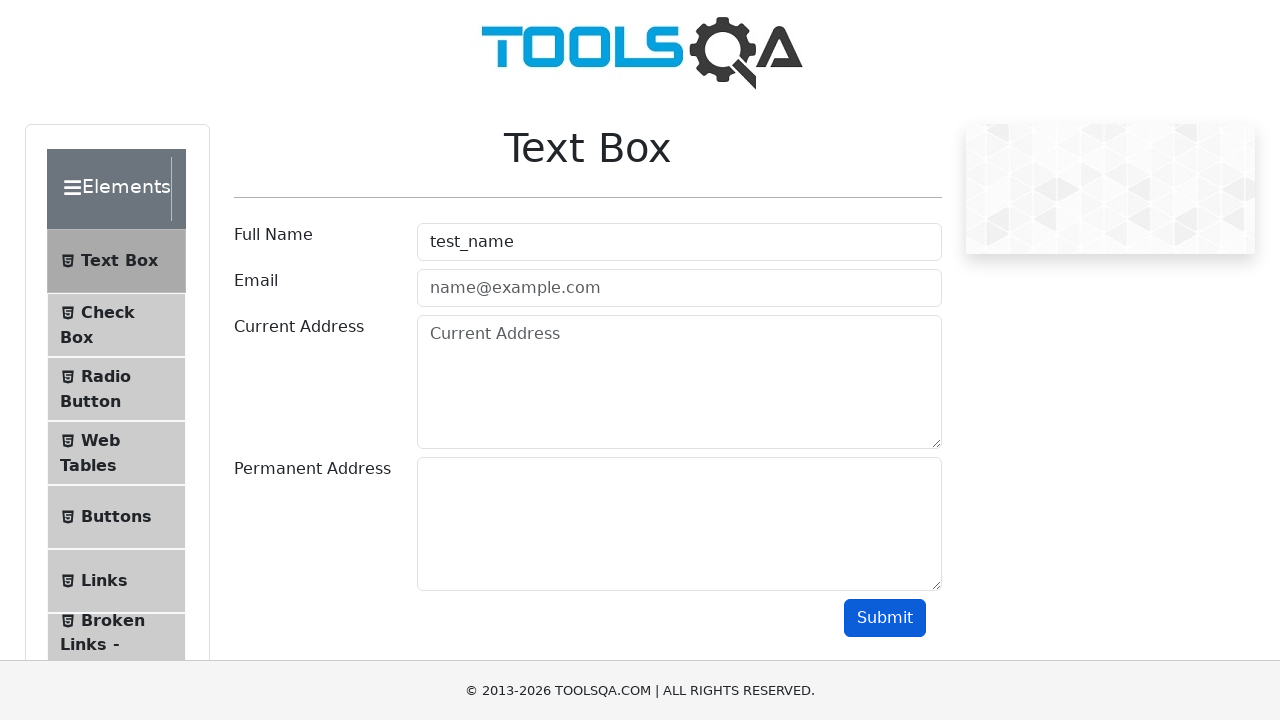